Tests window handle functionality by opening a new window via a link and switching between windows using window handles

Starting URL: https://the-internet.herokuapp.com/windows

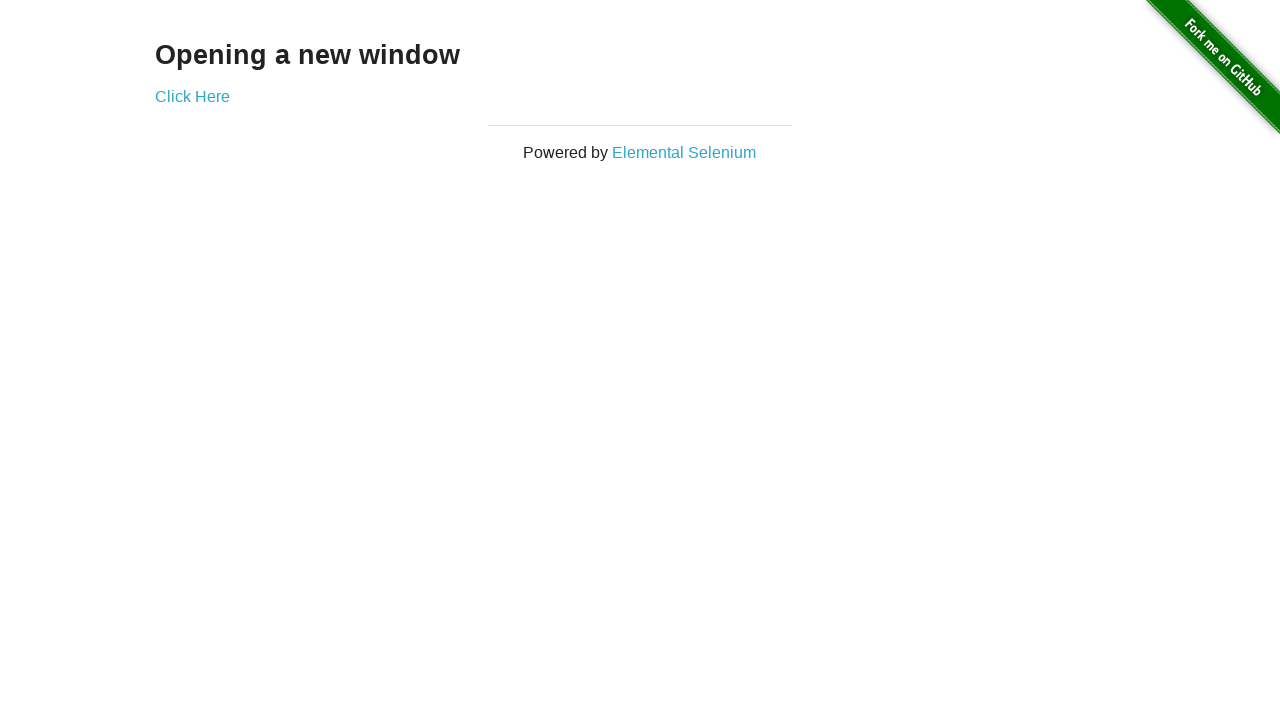

Clicked 'Click Here' link to open a new window at (192, 96) on text=Click Here
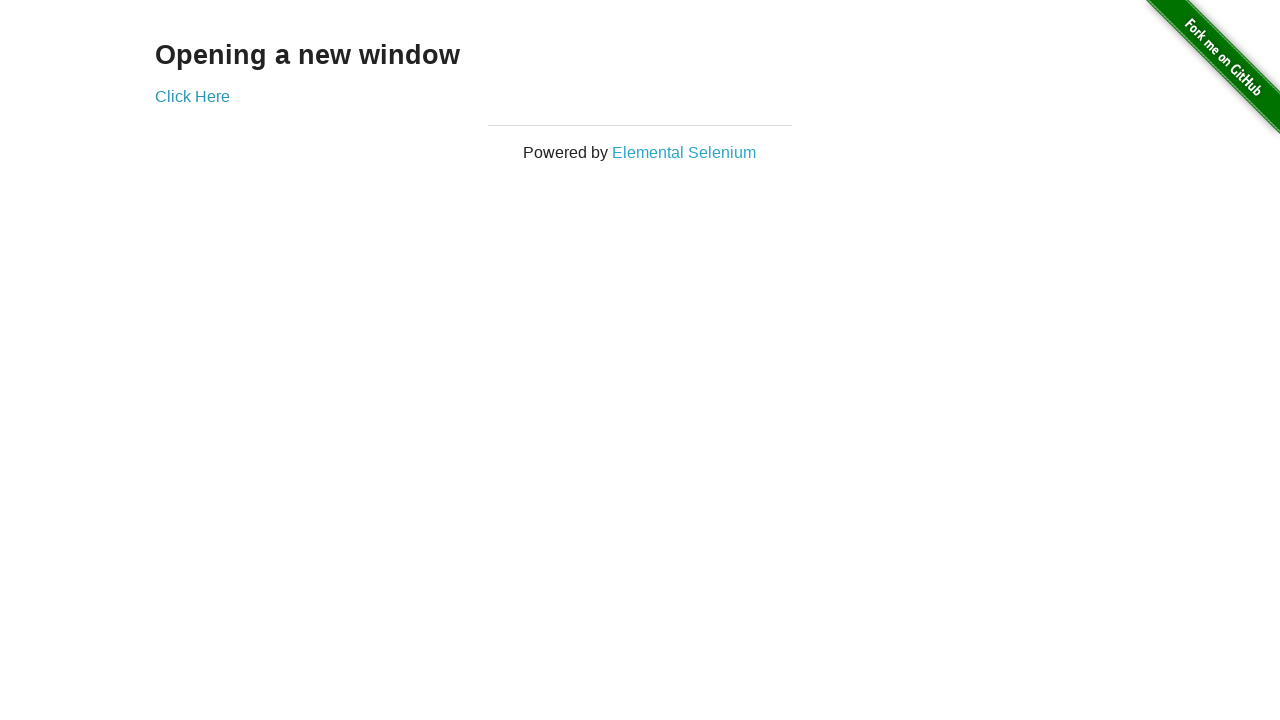

New popup window opened and captured
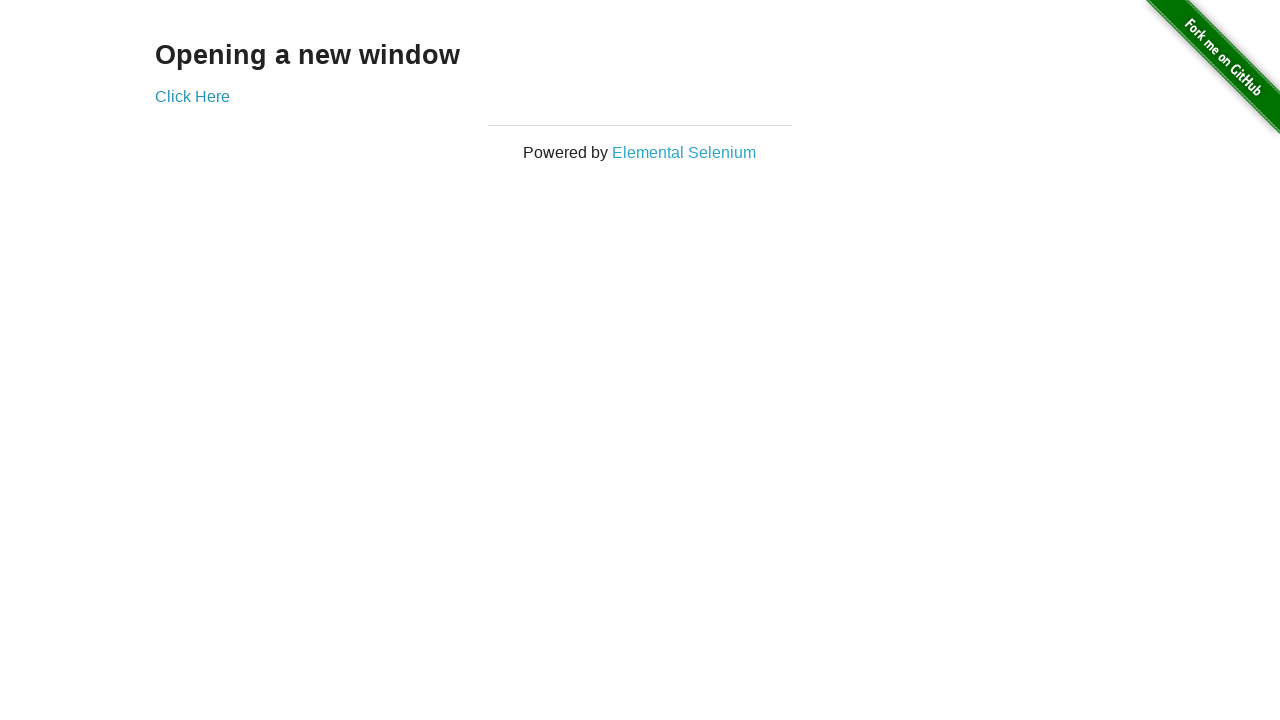

Waited for h3 element to load on new page
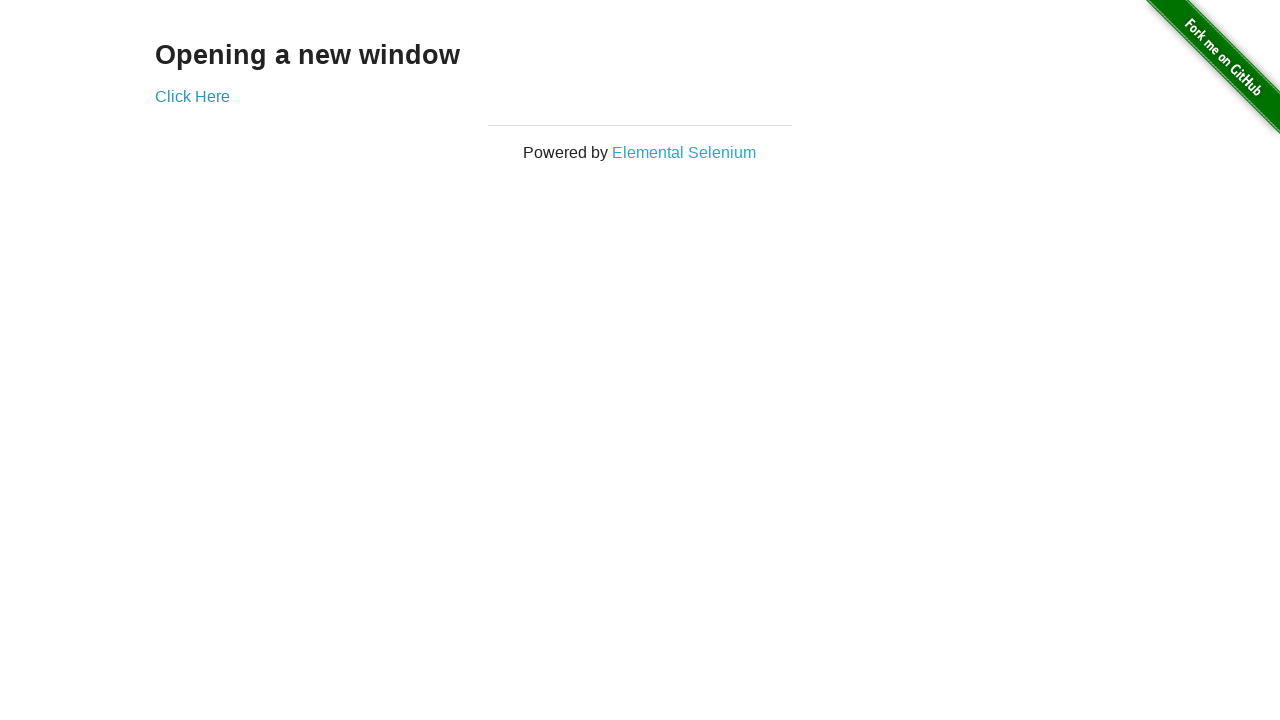

Switched back to main window
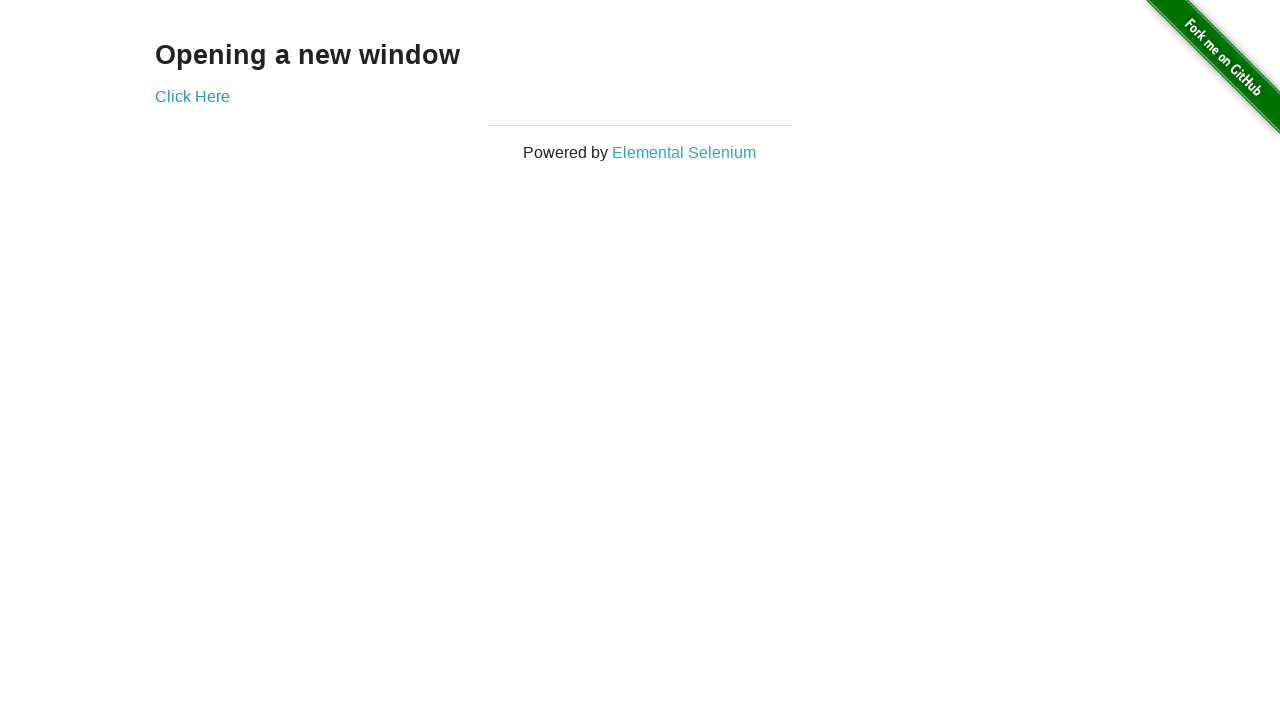

Switched to new window
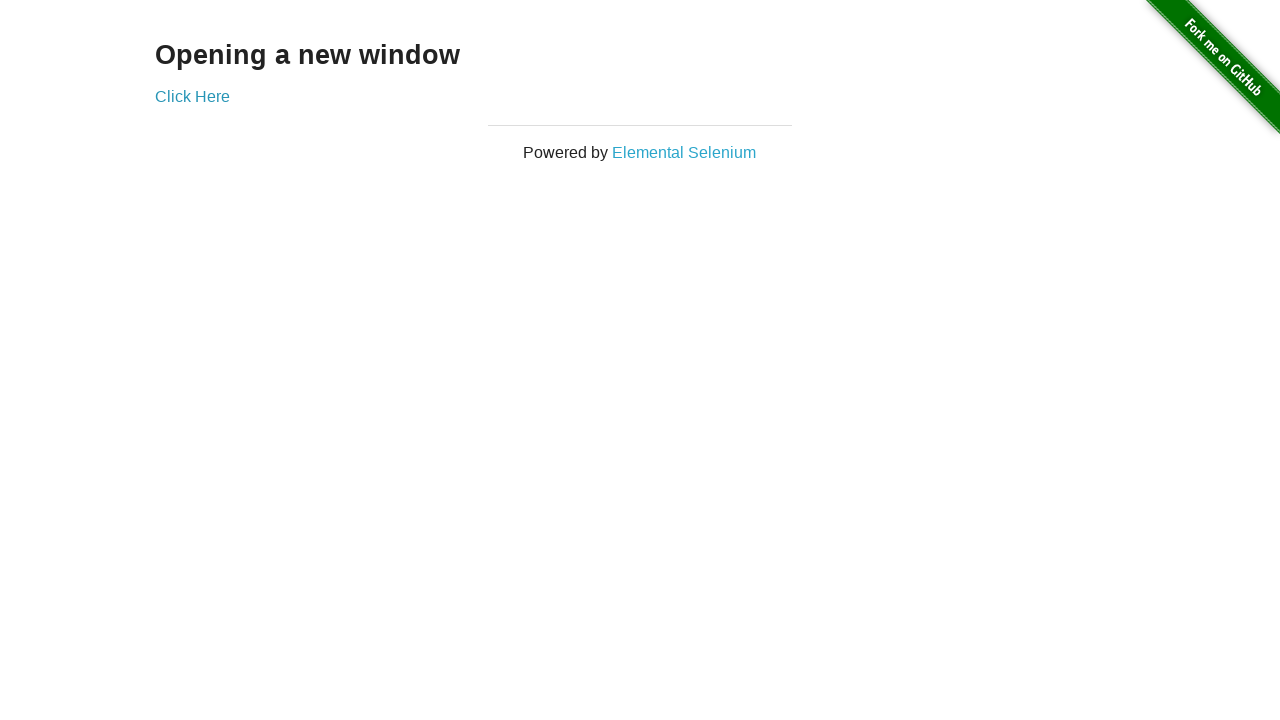

Closed the new window
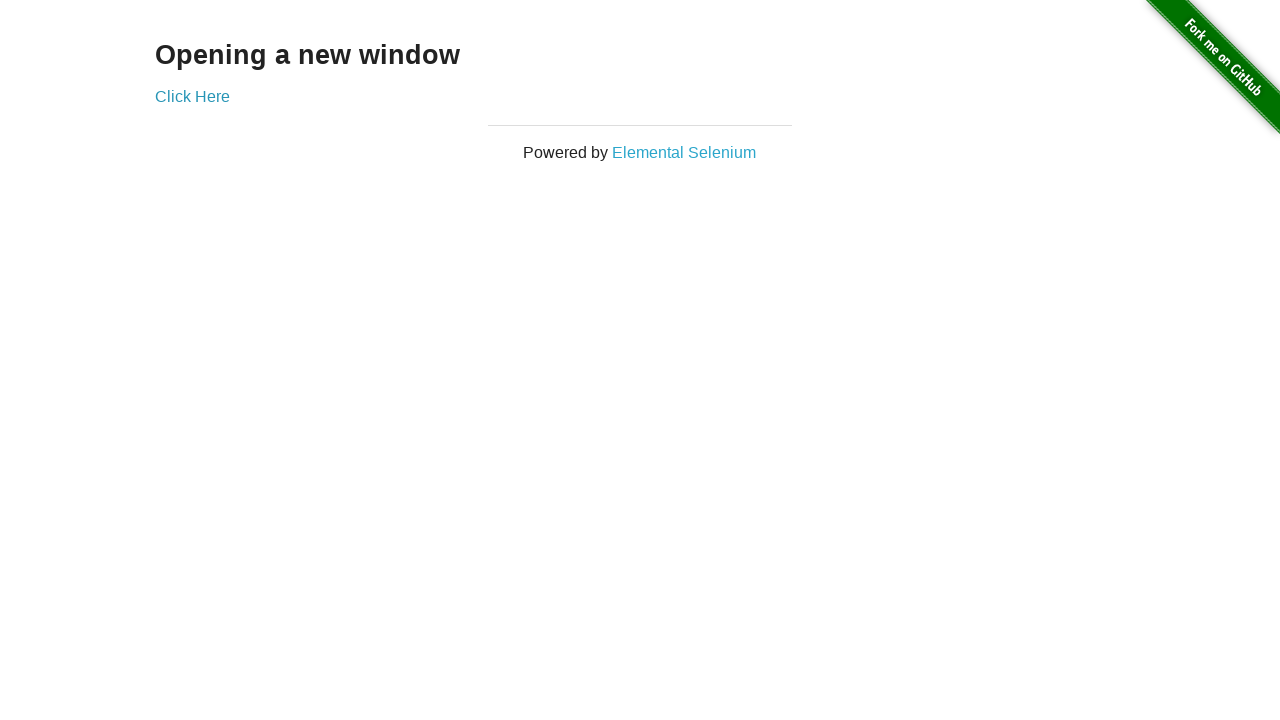

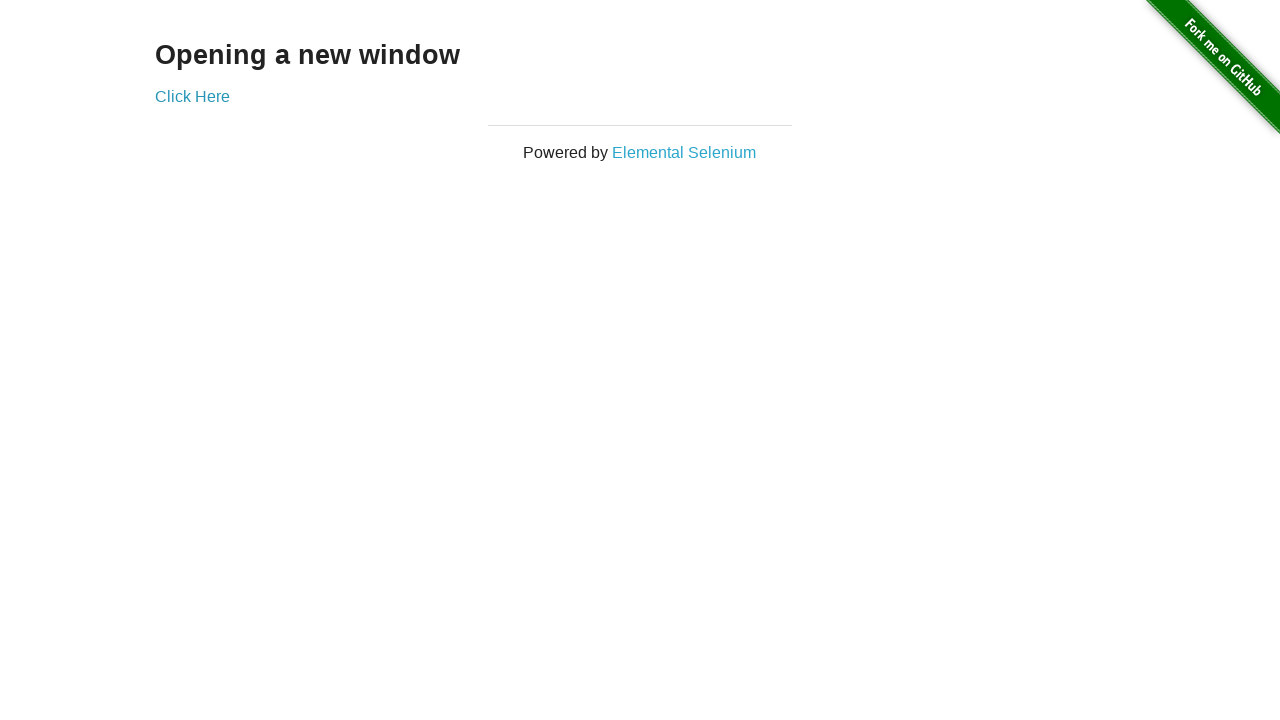